Navigates to Target.com and clicks on the Account link to open the account menu

Starting URL: https://www.target.com/

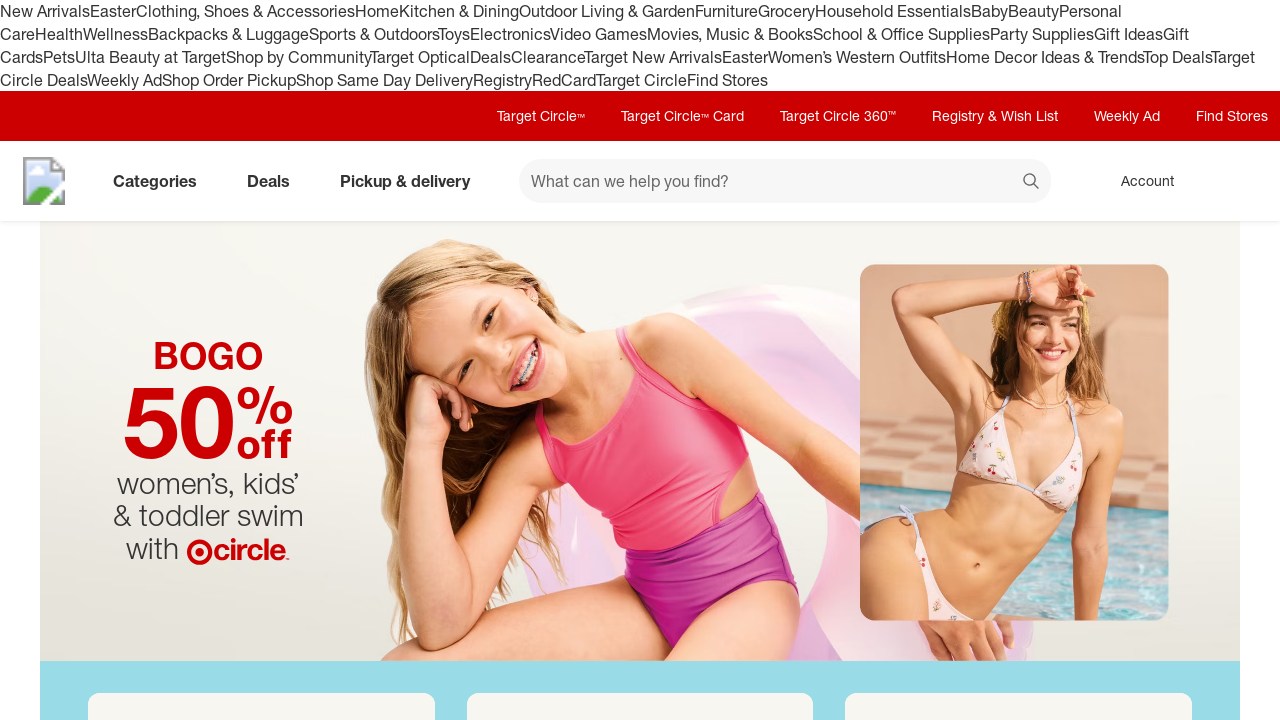

Account link selector loaded
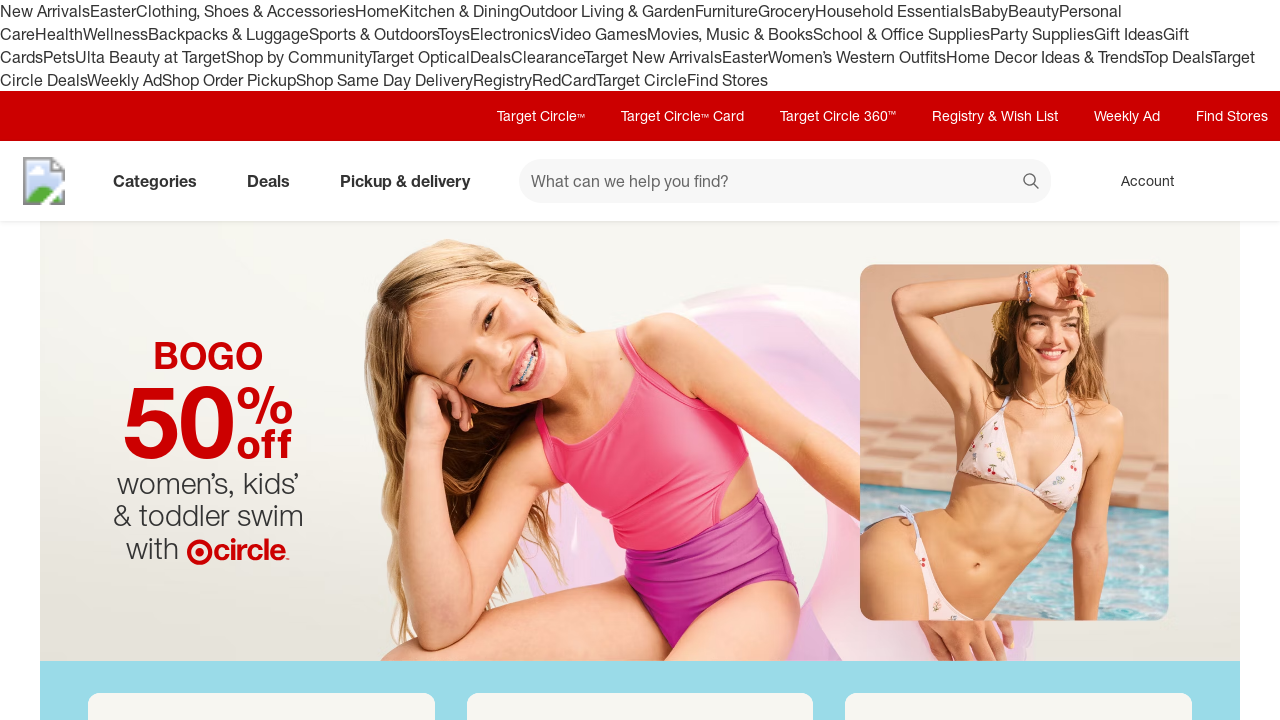

Clicked on the Account link to open account menu at (1138, 181) on [data-test='@web/AccountLink']
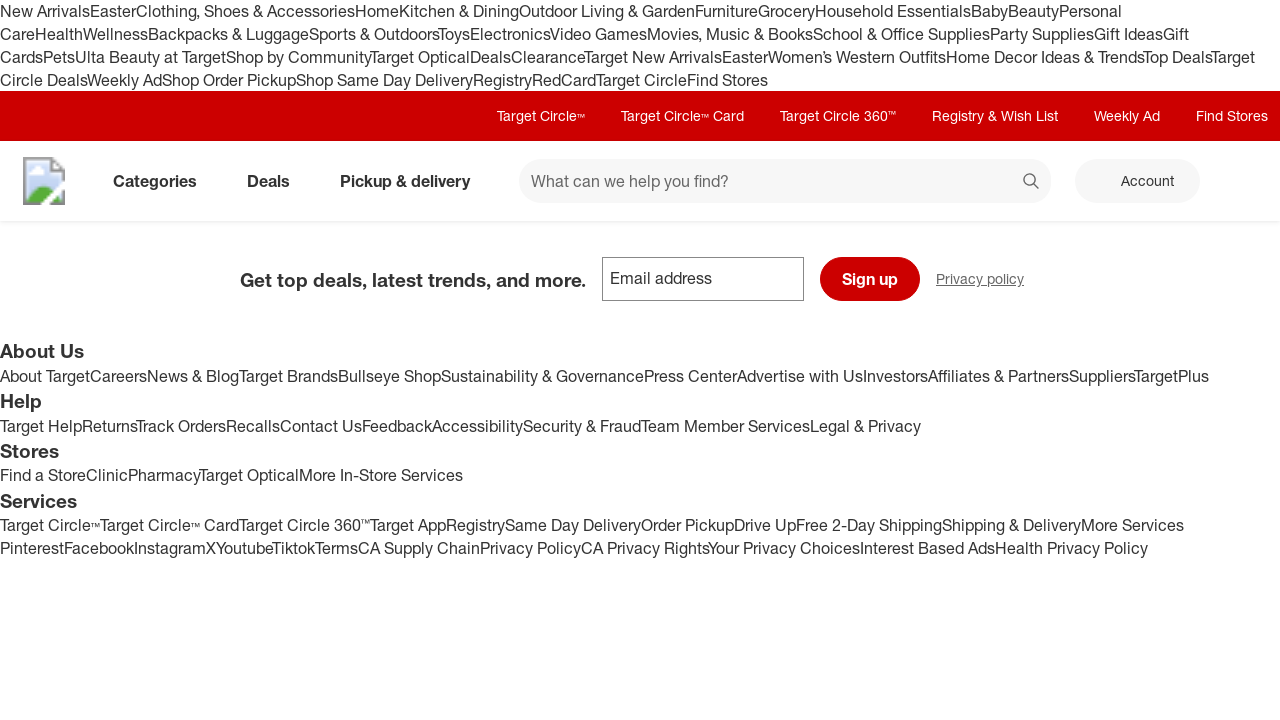

Account menu dropdown opened
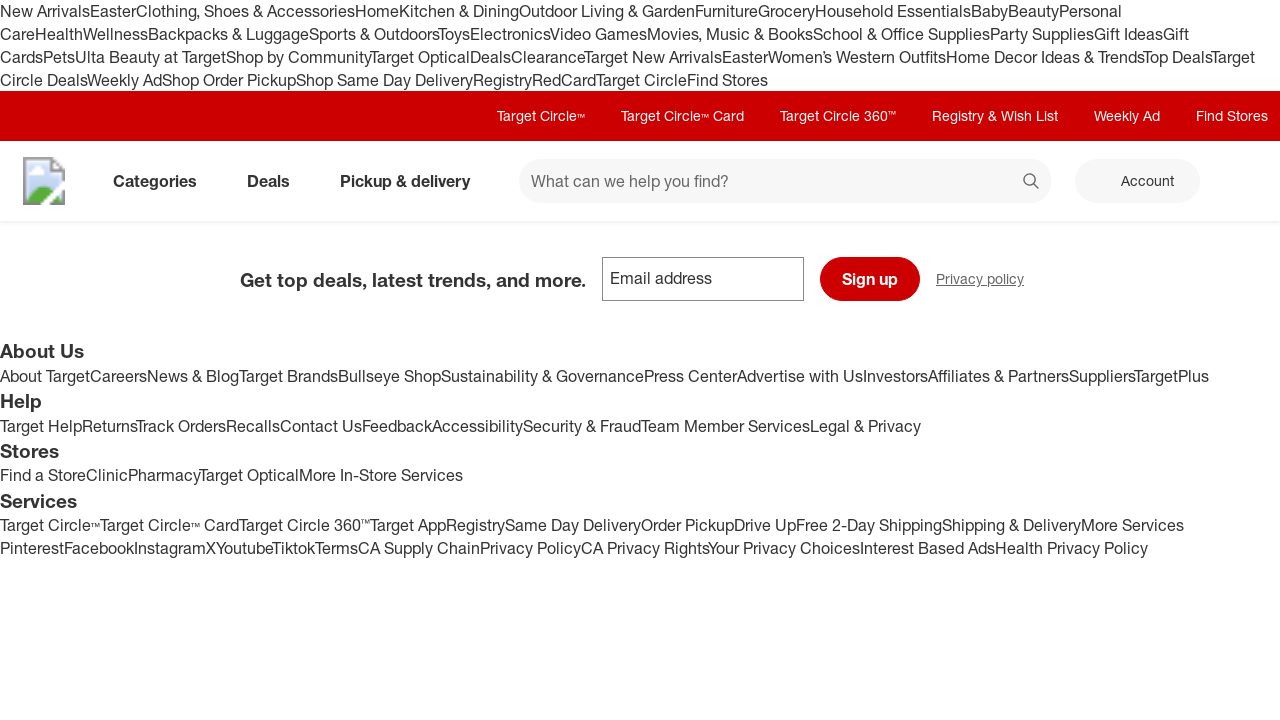

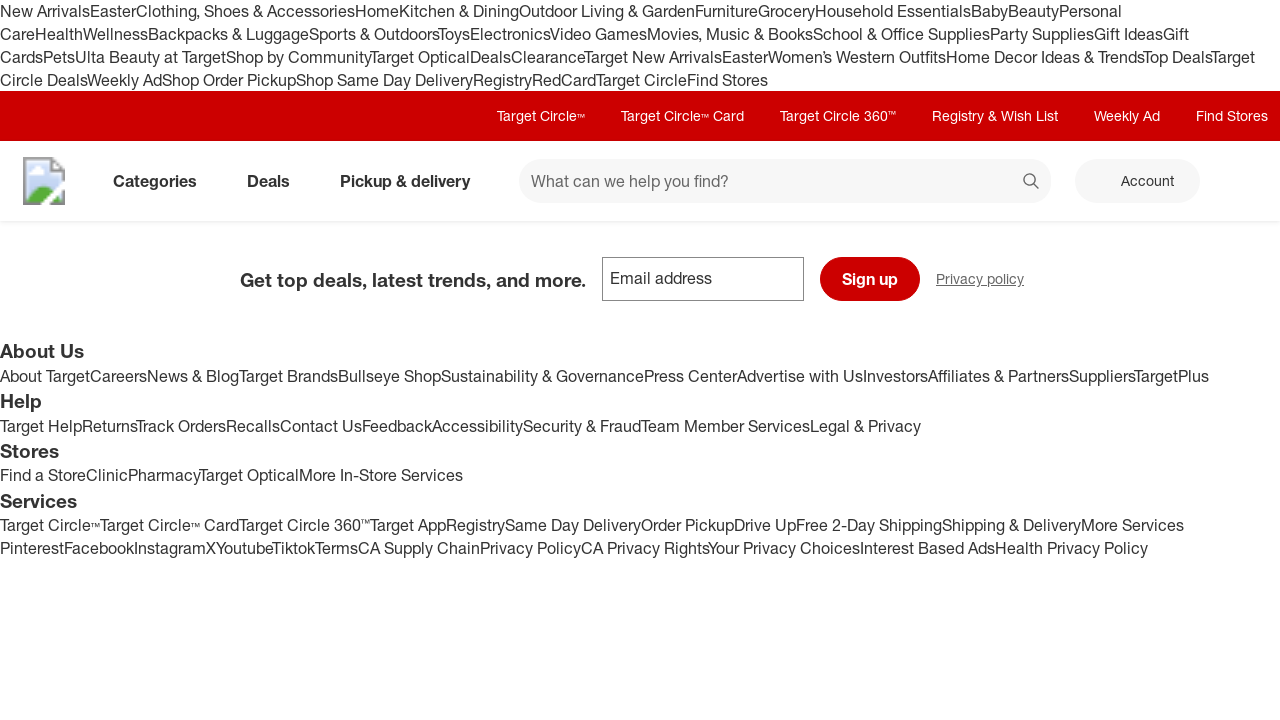